Navigates to the Form Authentication page and verifies the page title is correct

Starting URL: https://the-internet.herokuapp.com/

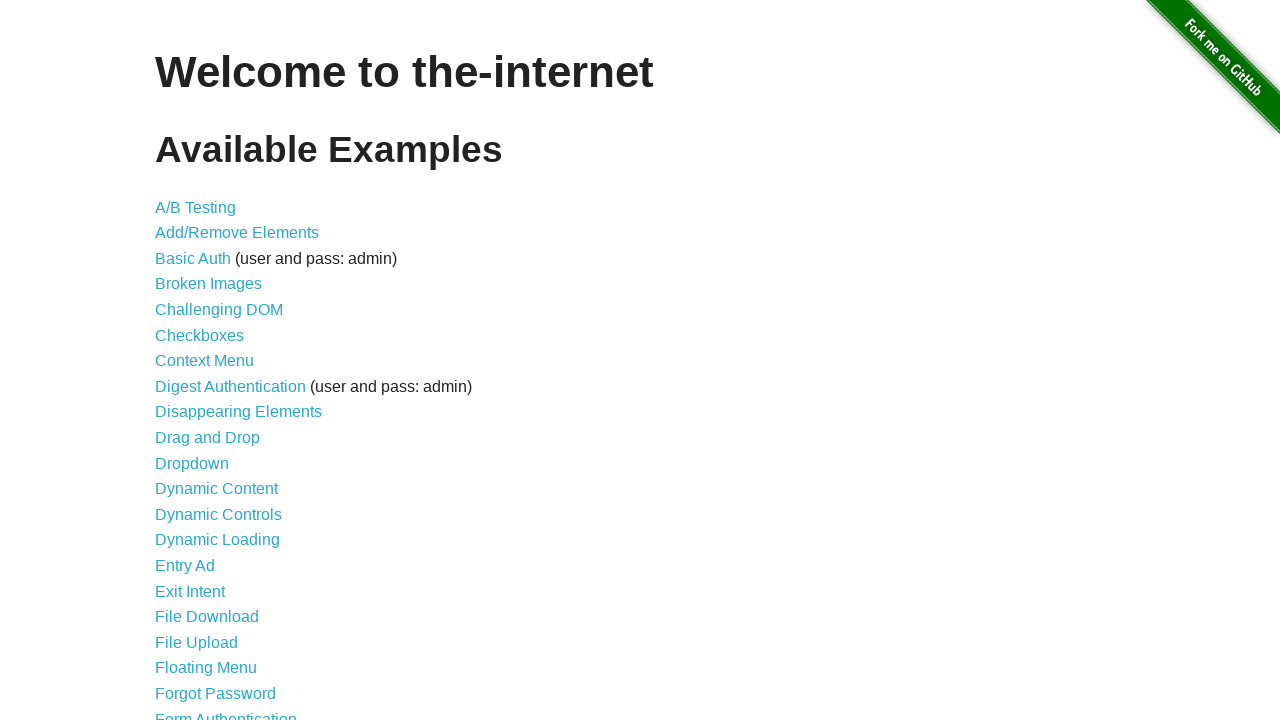

Clicked on Form Authentication link at (226, 712) on xpath=//*[@id="content"]/ul/li[21]/a
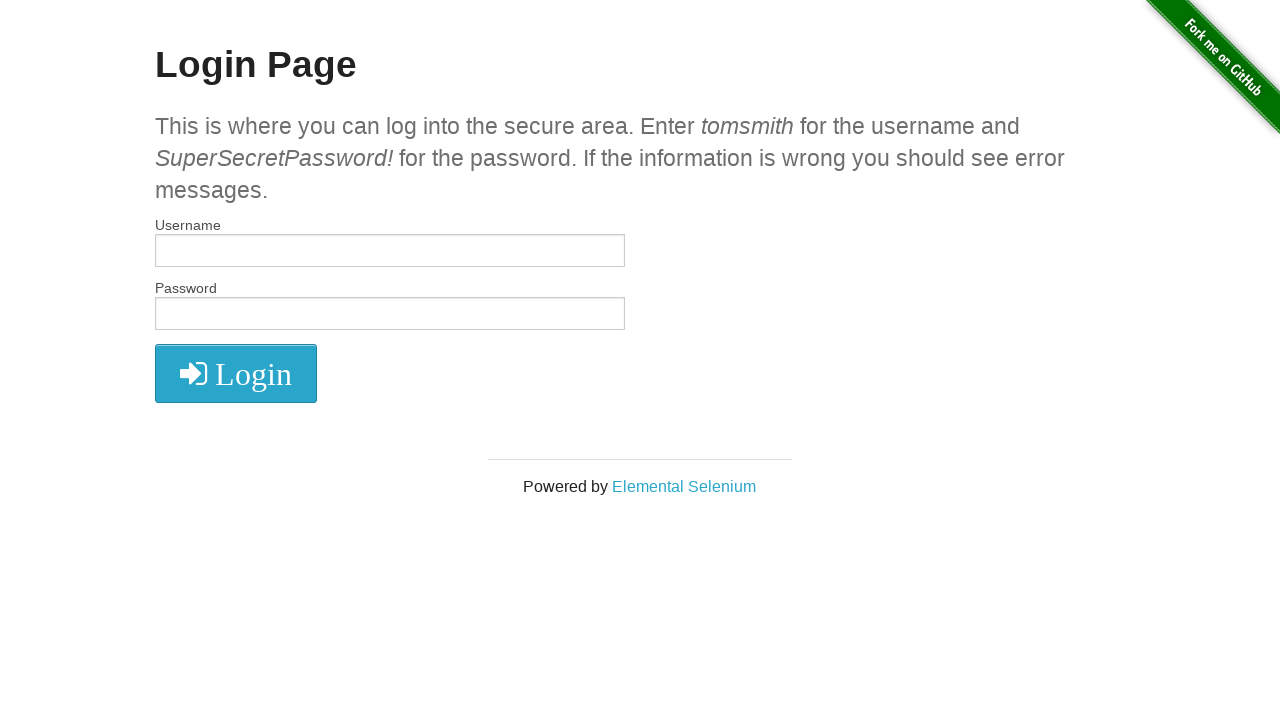

Waited for page heading to load
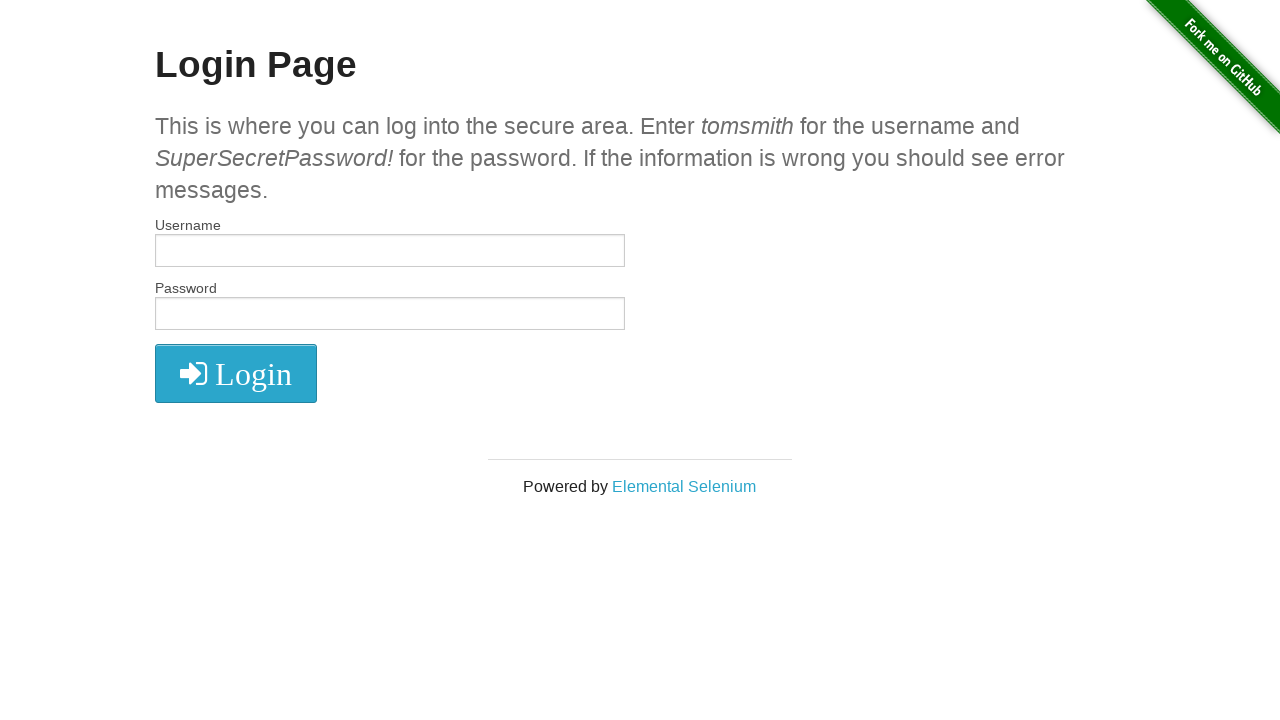

Verified page title is 'The Internet'
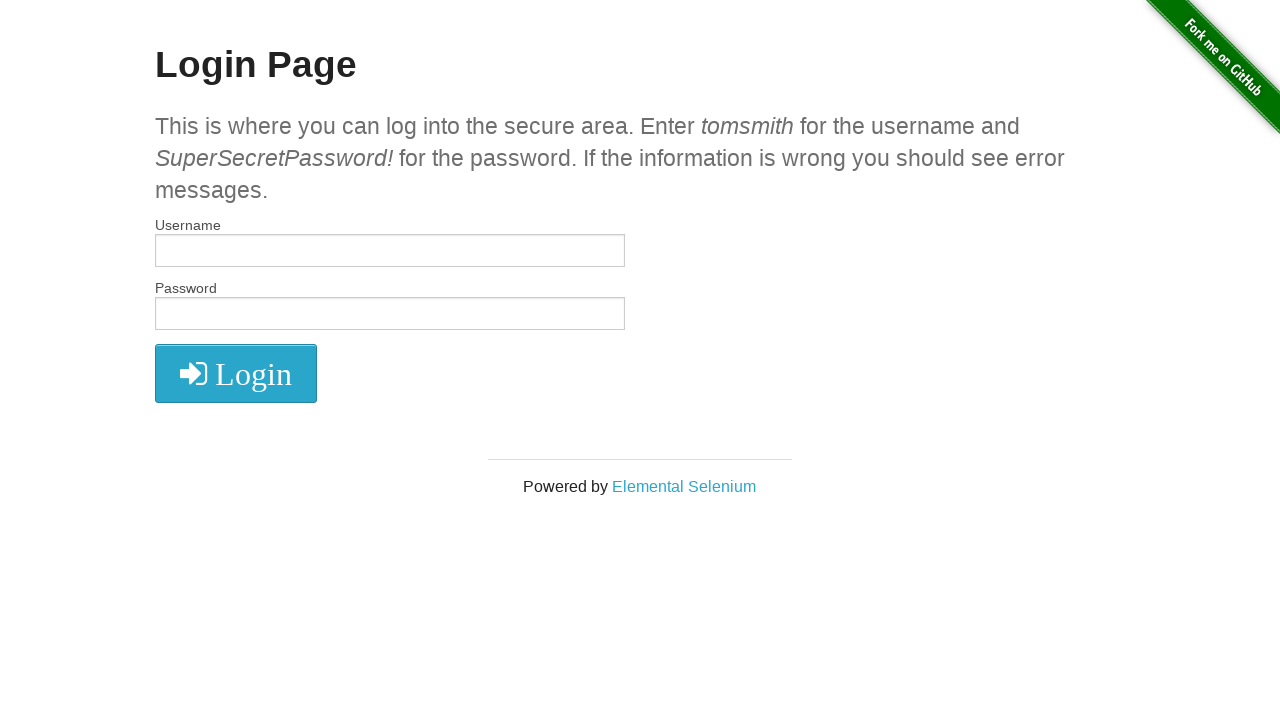

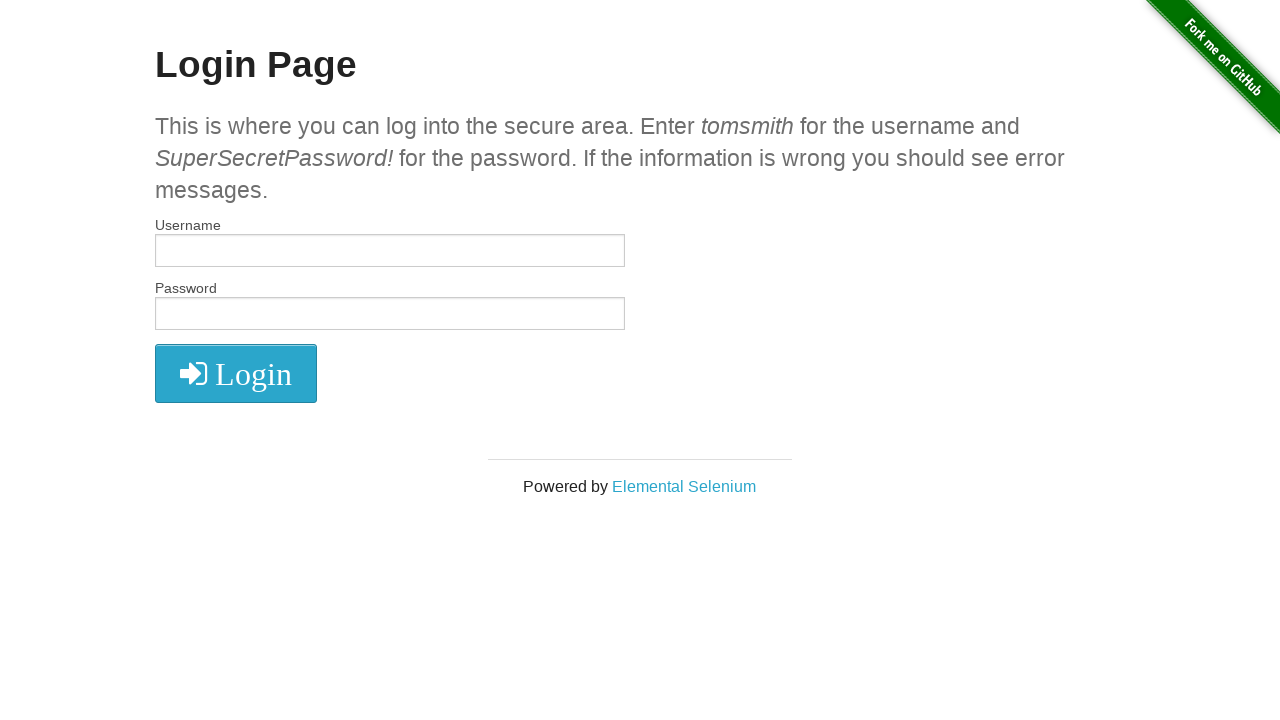